Tests waiting for XHTTP messages to complete and verifying message count is zero

Starting URL: https://testpages.eviltester.com/styled/sync/xhttp-messages.html

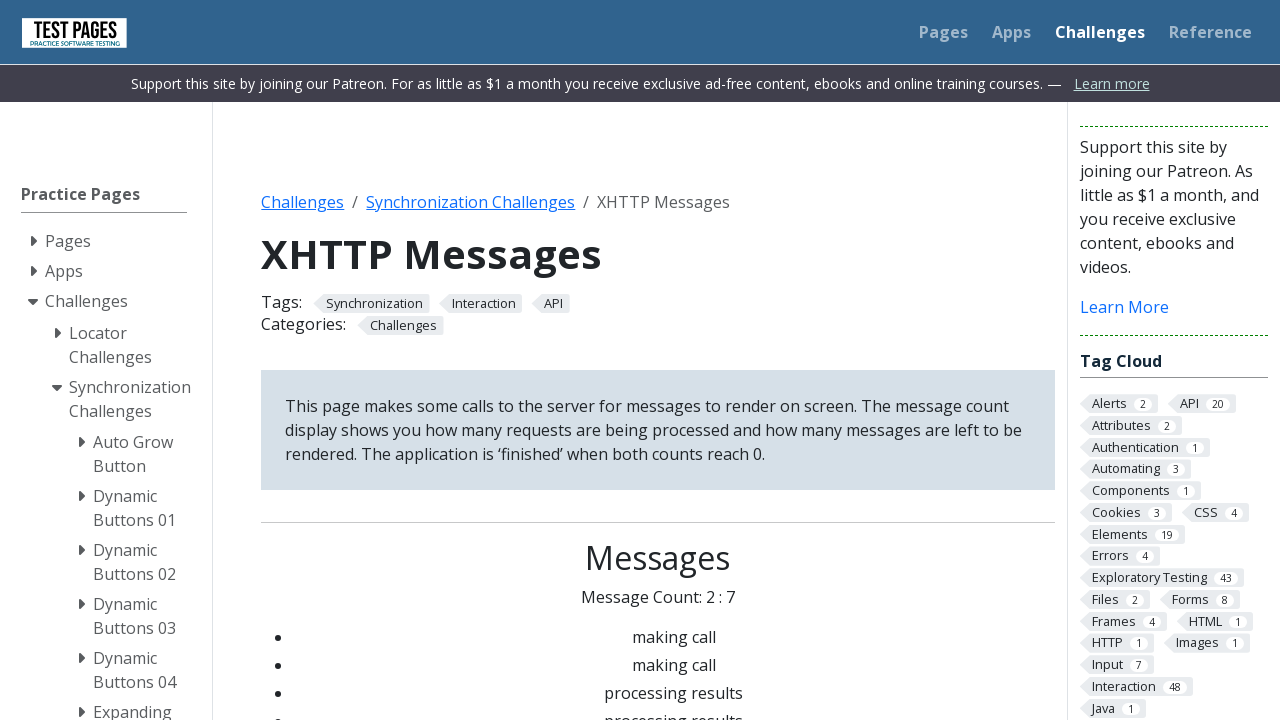

Waited for XHTTP message count to reach 0 : 0
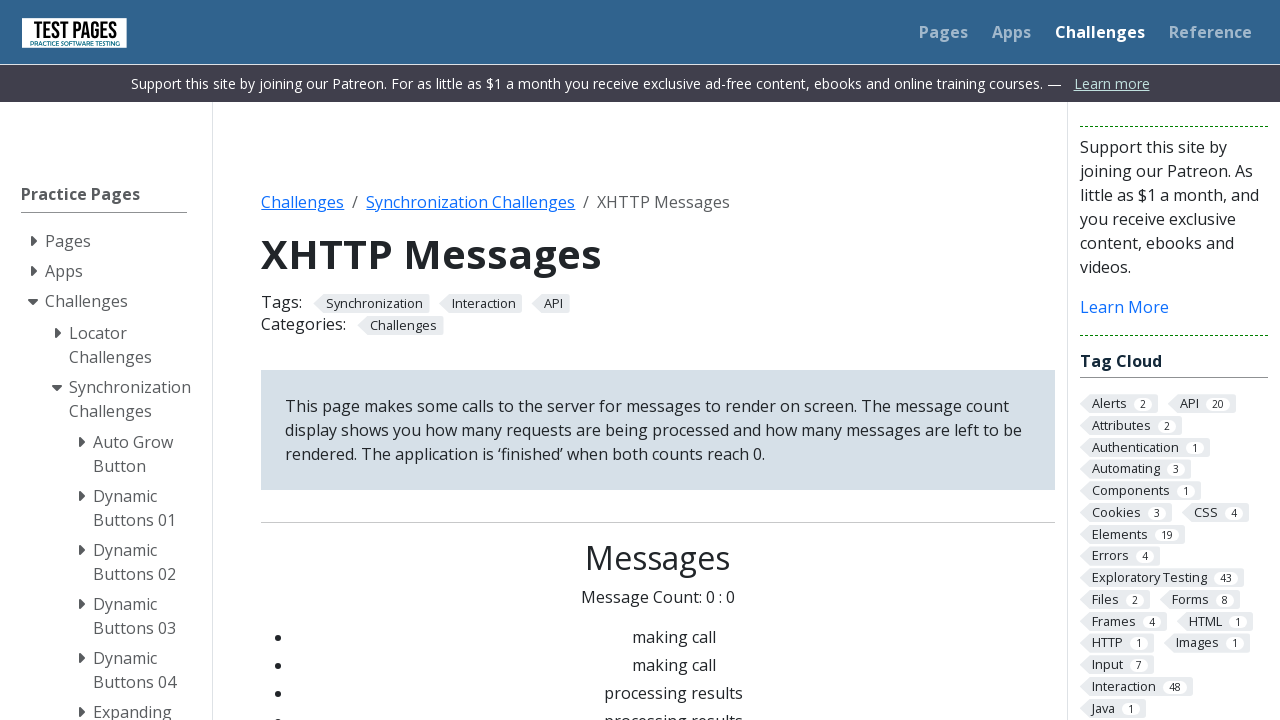

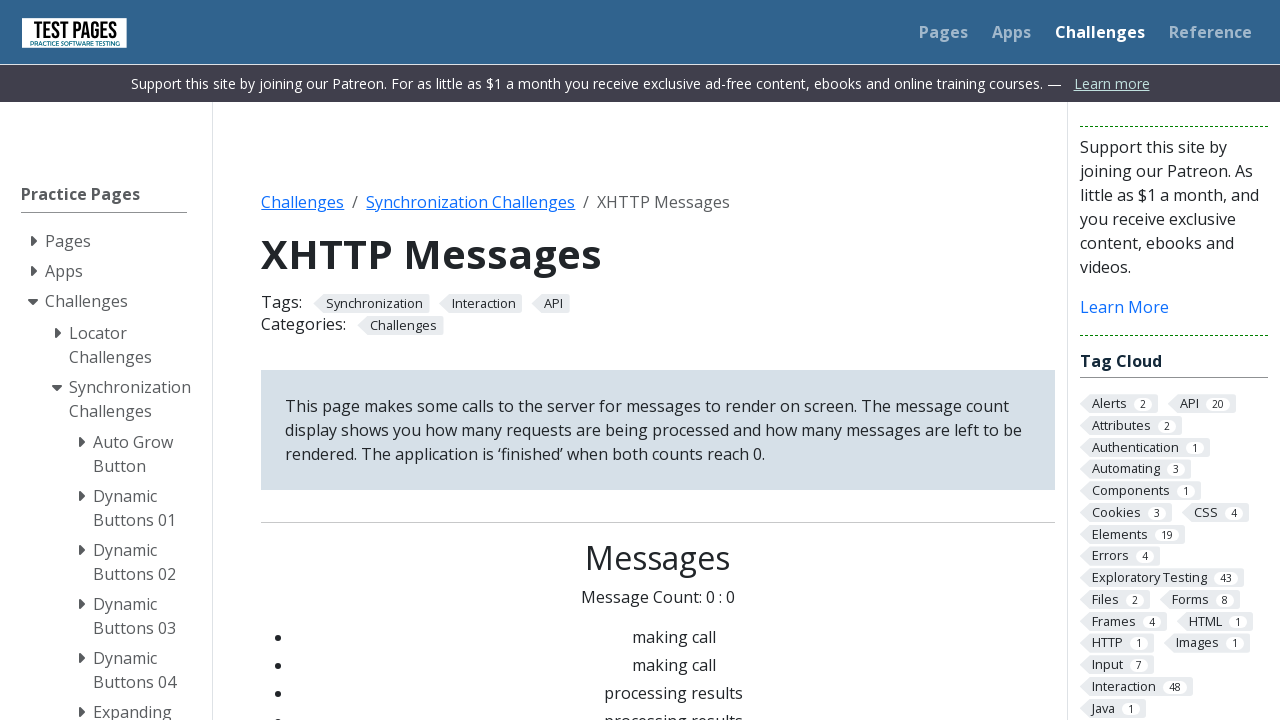